Tests login form validation by entering only a username without password and verifying the appropriate error message is displayed

Starting URL: https://www.saucedemo.com/

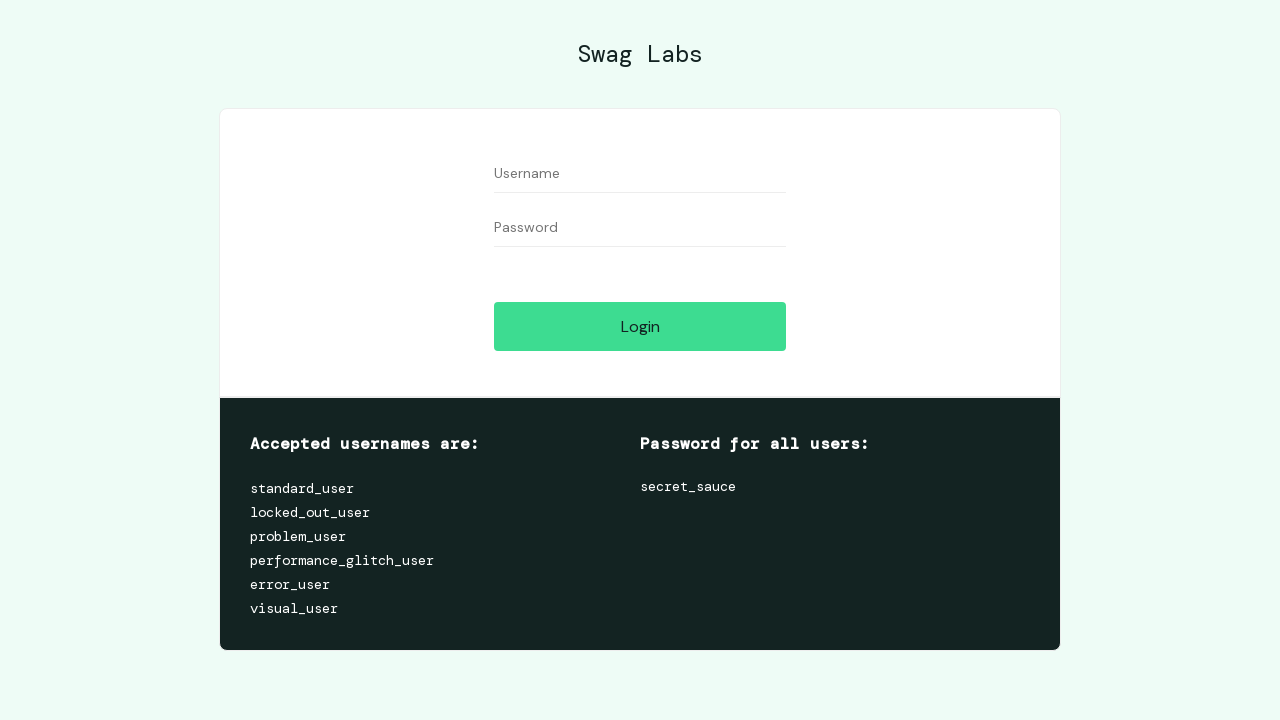

Username field became visible
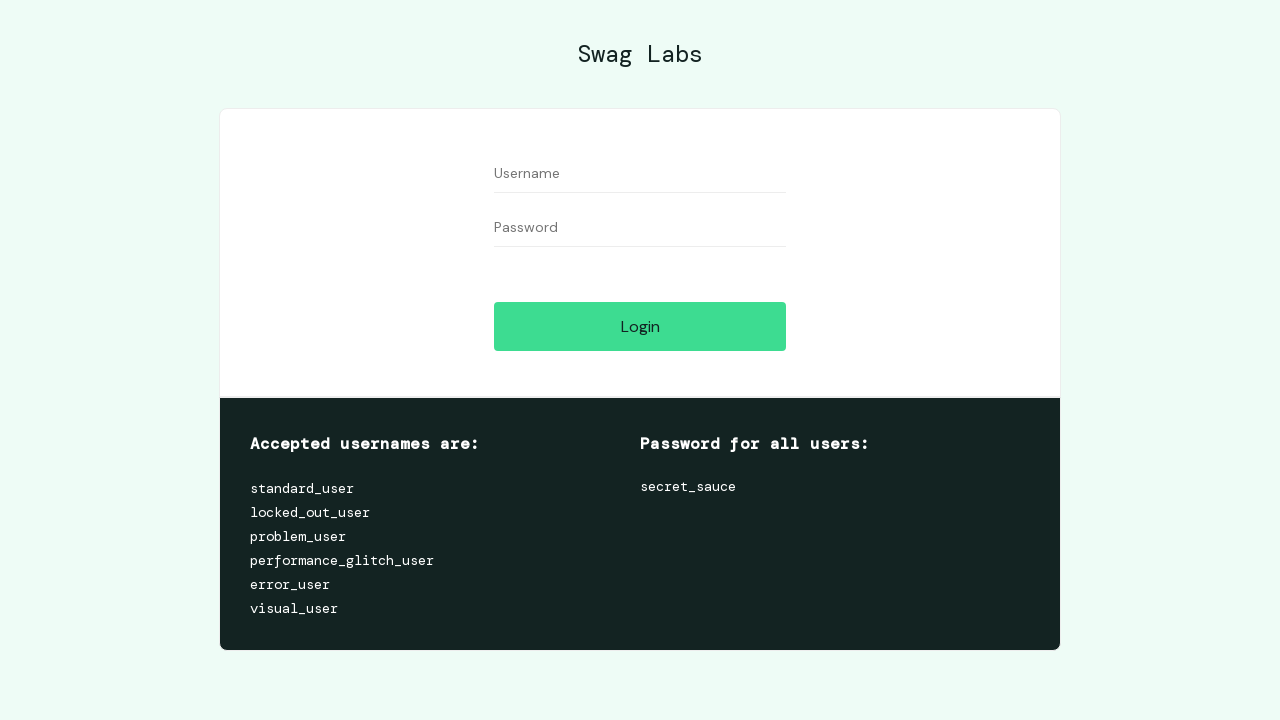

Entered username 'test user name' without password on #user-name
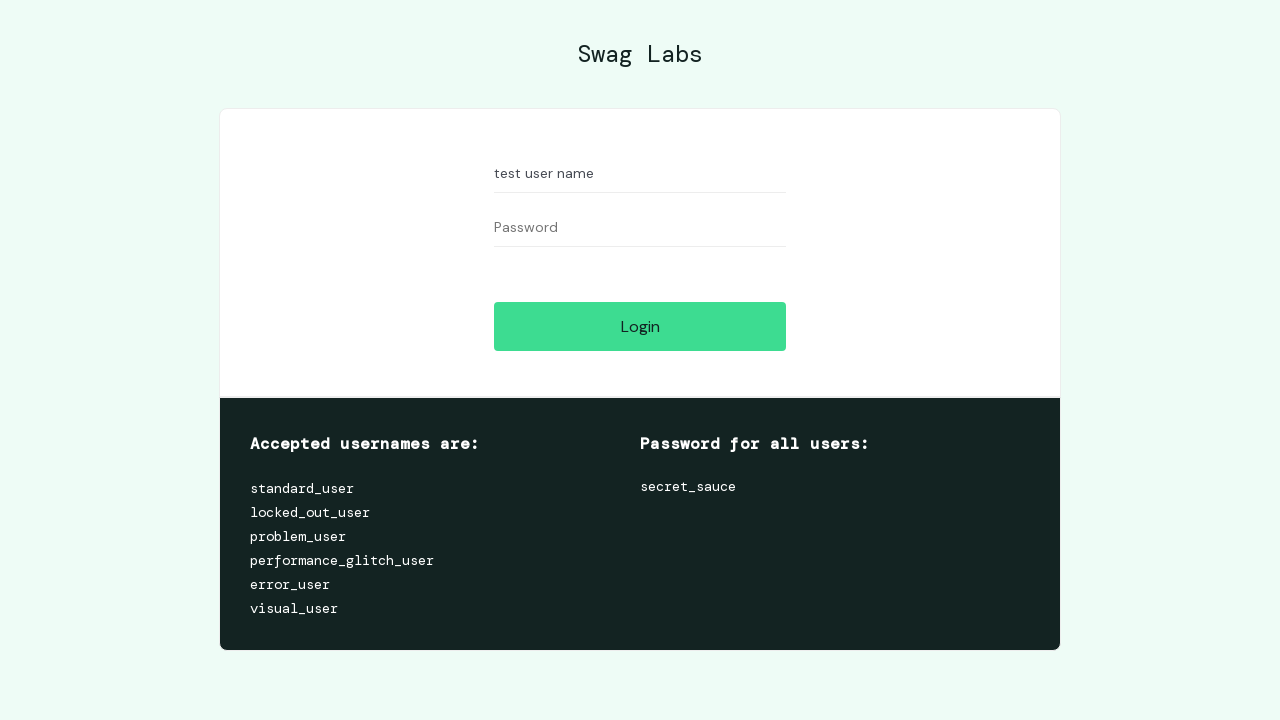

Login button became visible
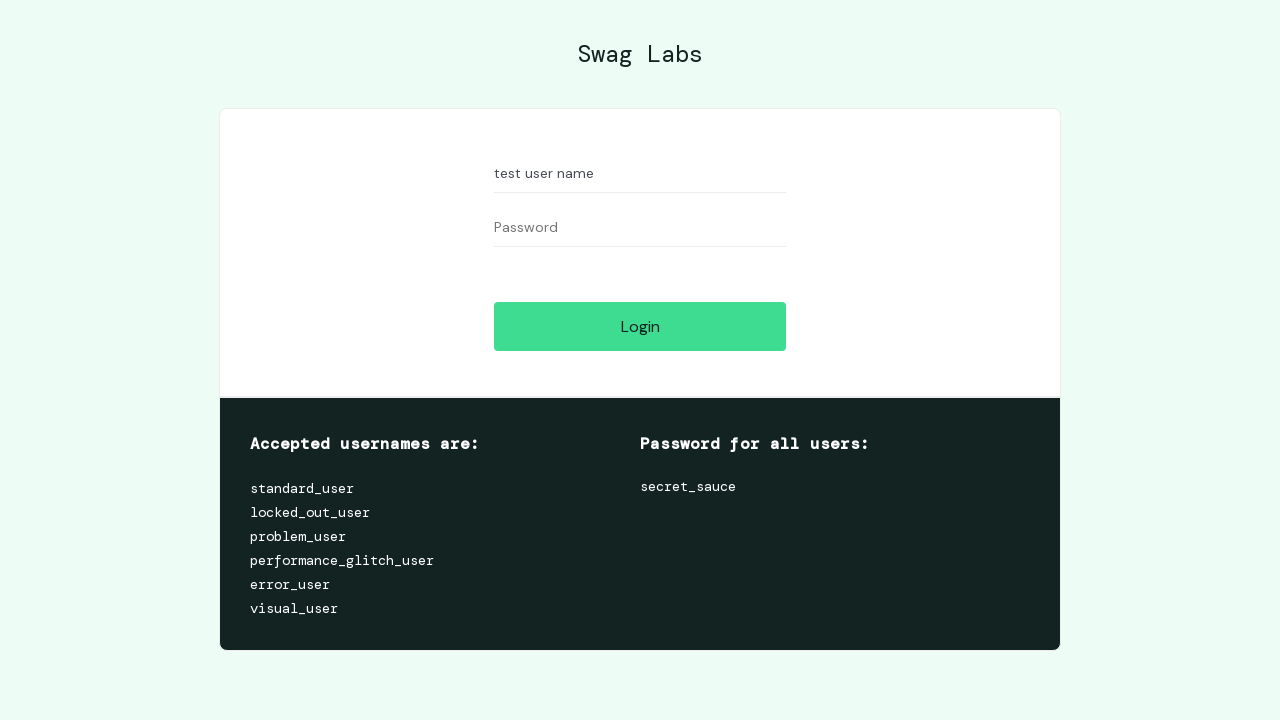

Clicked login button at (640, 326) on #login-button
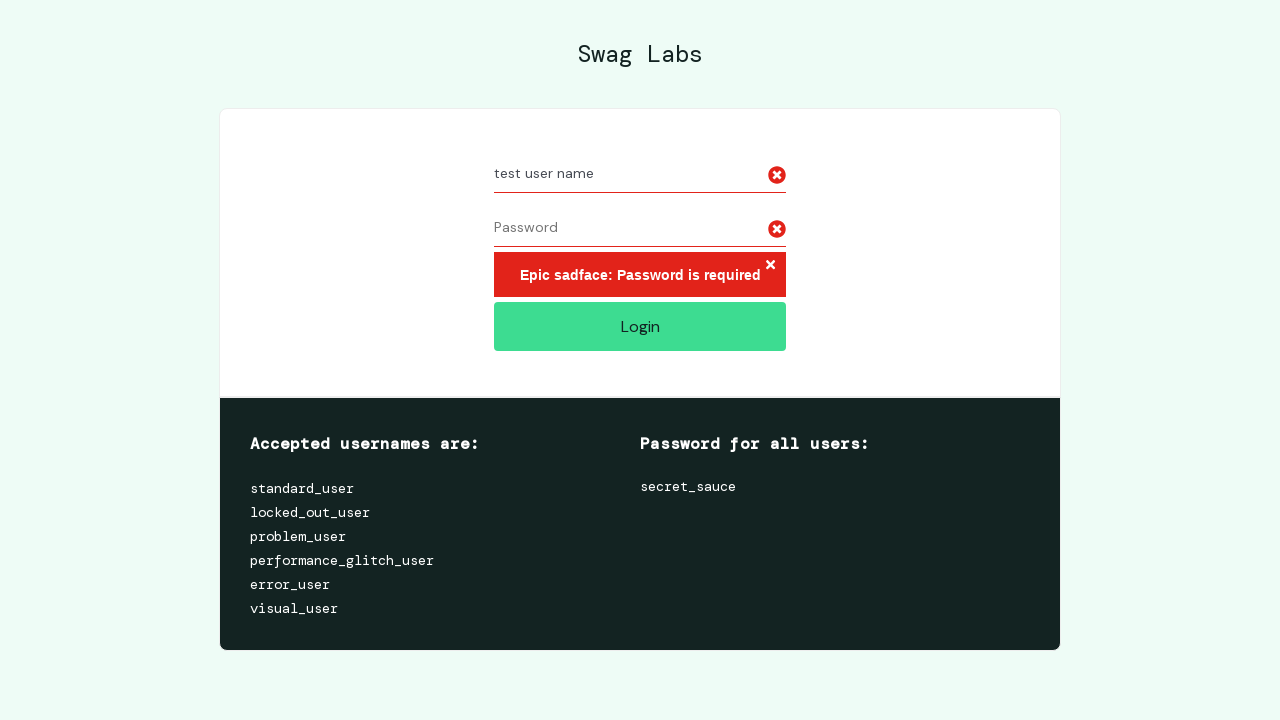

Error message appeared validating empty password requirement
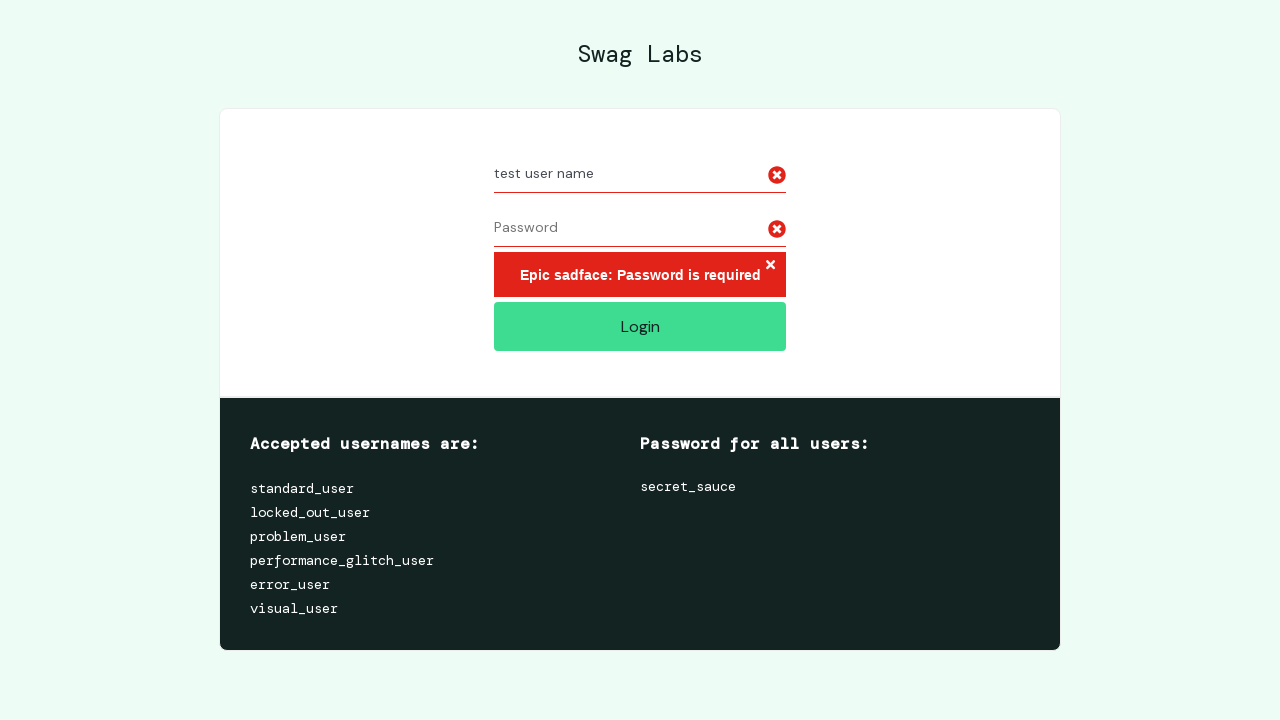

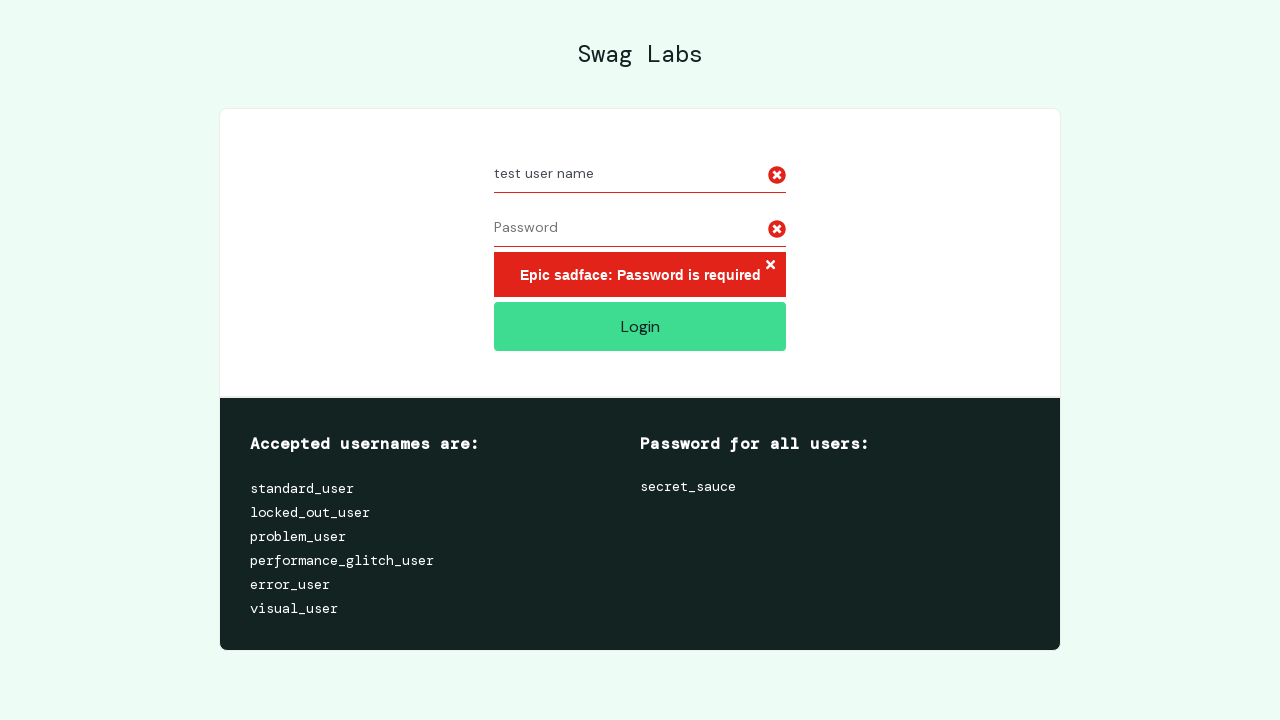